Tests various radio button interactions including selecting favorite browser, testing unselectable radio buttons, finding default selected options, and selecting age group based on age criteria

Starting URL: https://leafground.com/radio.xhtml

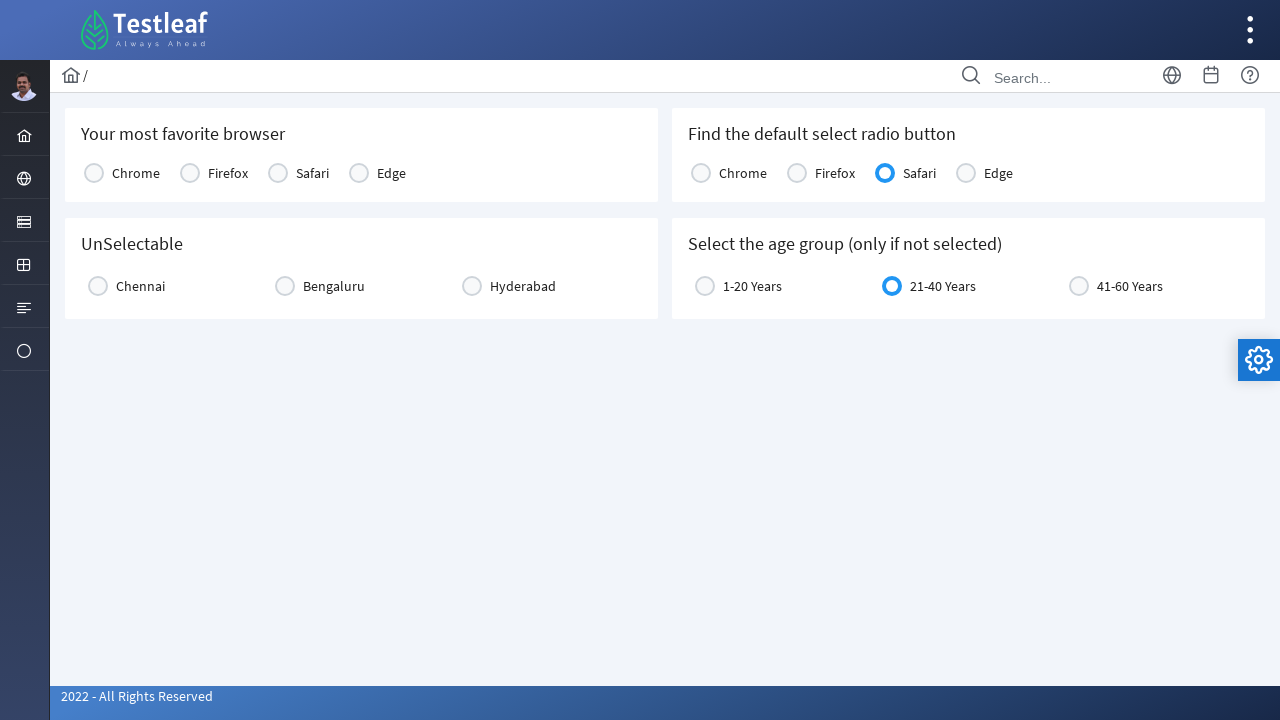

Selected Chrome as favorite browser at (136, 173) on xpath=//h5[contains(text(),'Your most favorite browser')]/parent::div//label[con
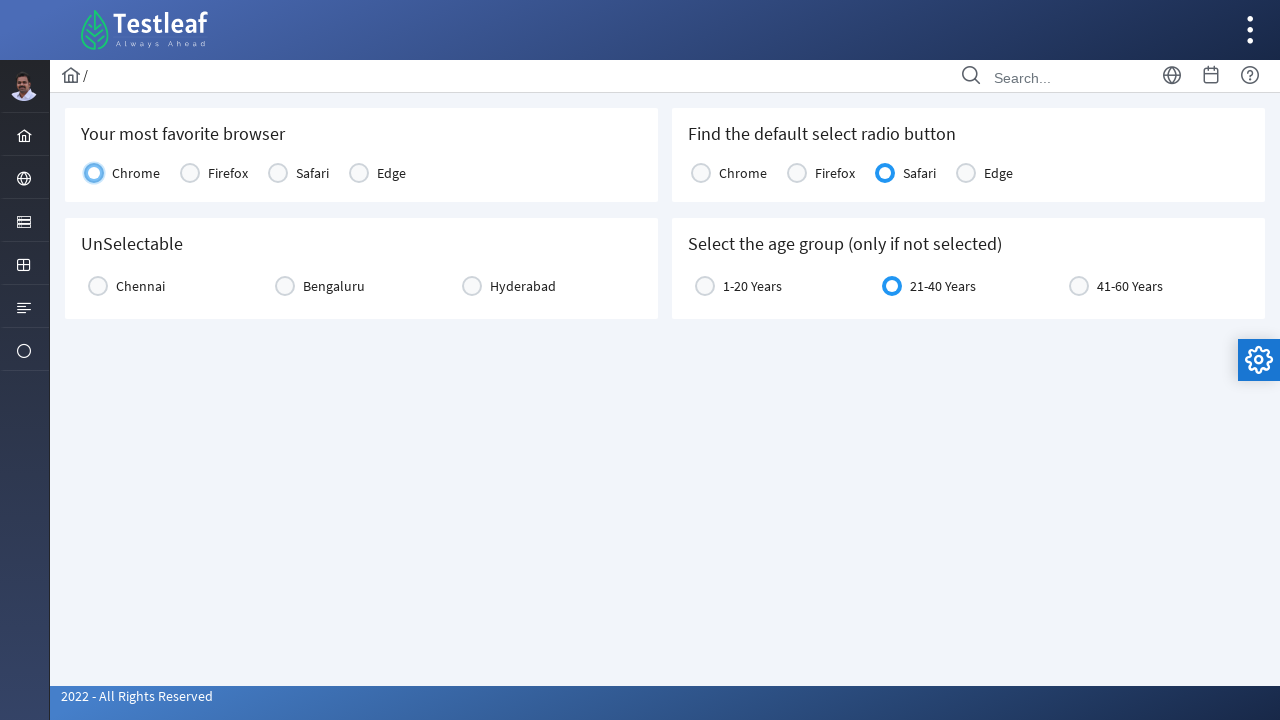

First click on Chennai radio button (unselectable test) at (140, 286) on xpath=//h5[contains(text(),'UnSelectable')]/parent::div//label[contains(text(),'
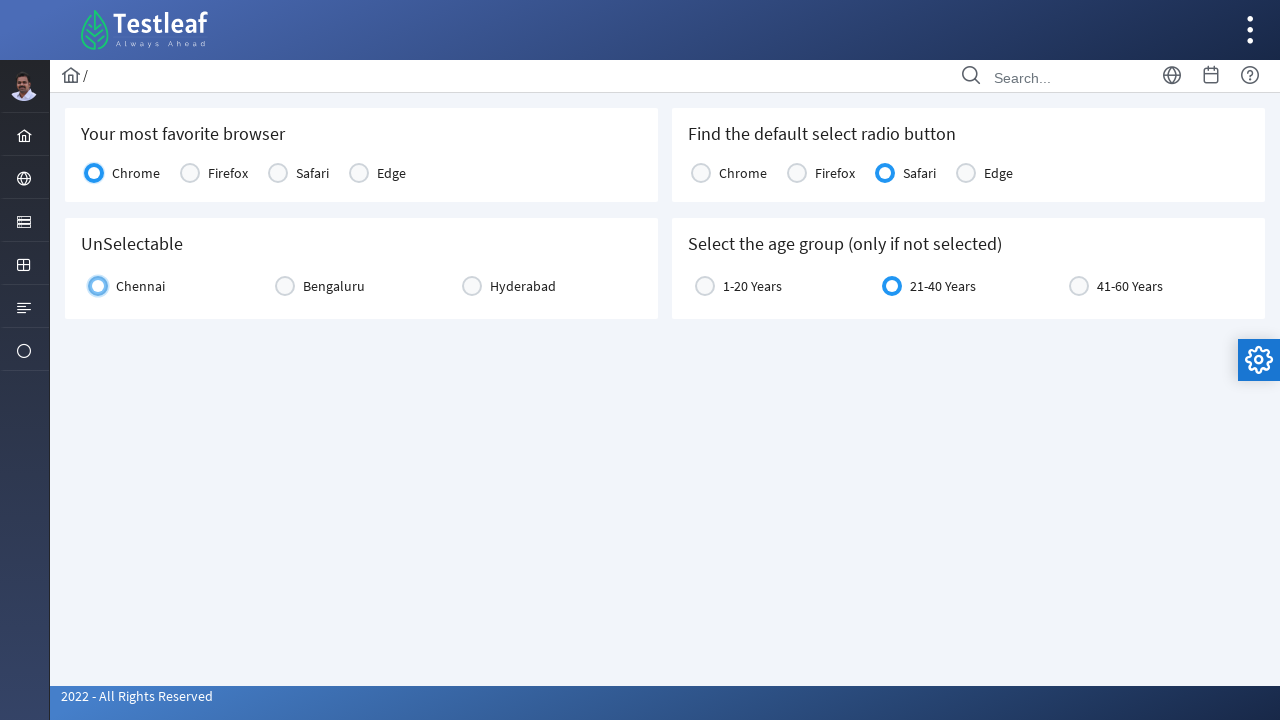

Second click on Chennai radio button (unselectable test) at (140, 286) on xpath=//h5[contains(text(),'UnSelectable')]/parent::div//label[contains(text(),'
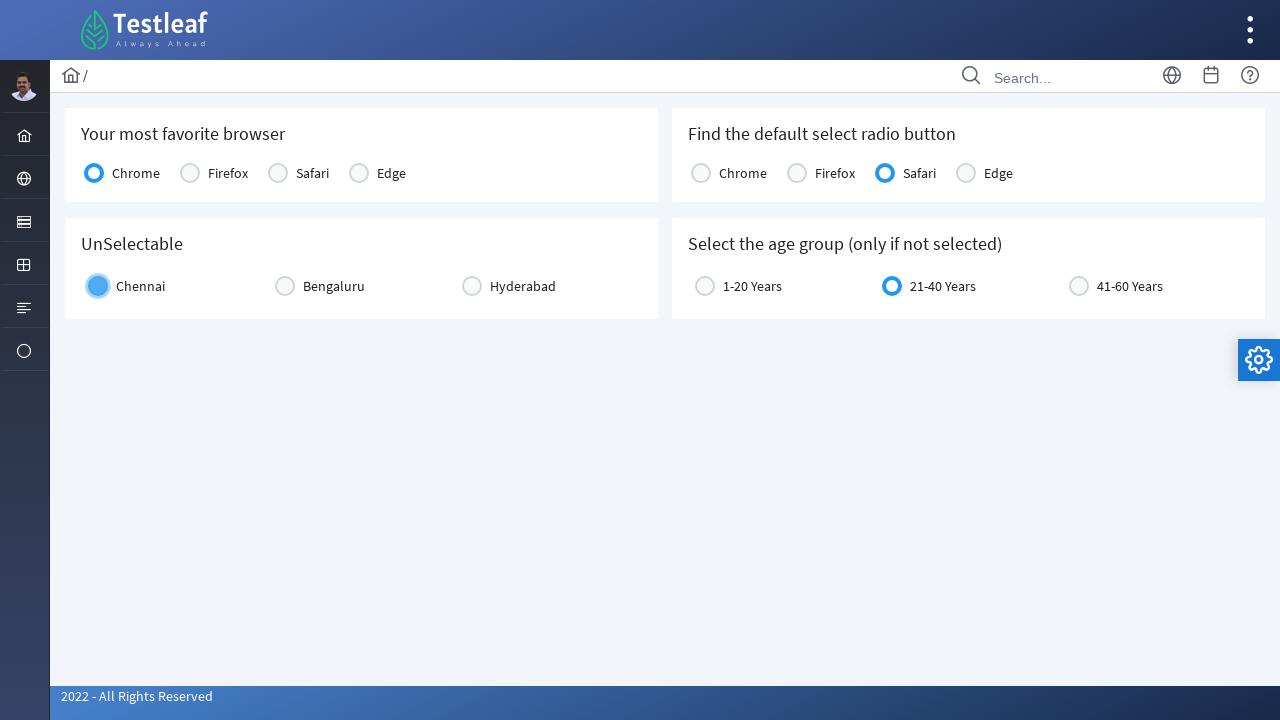

Found default selected radio button: Safari
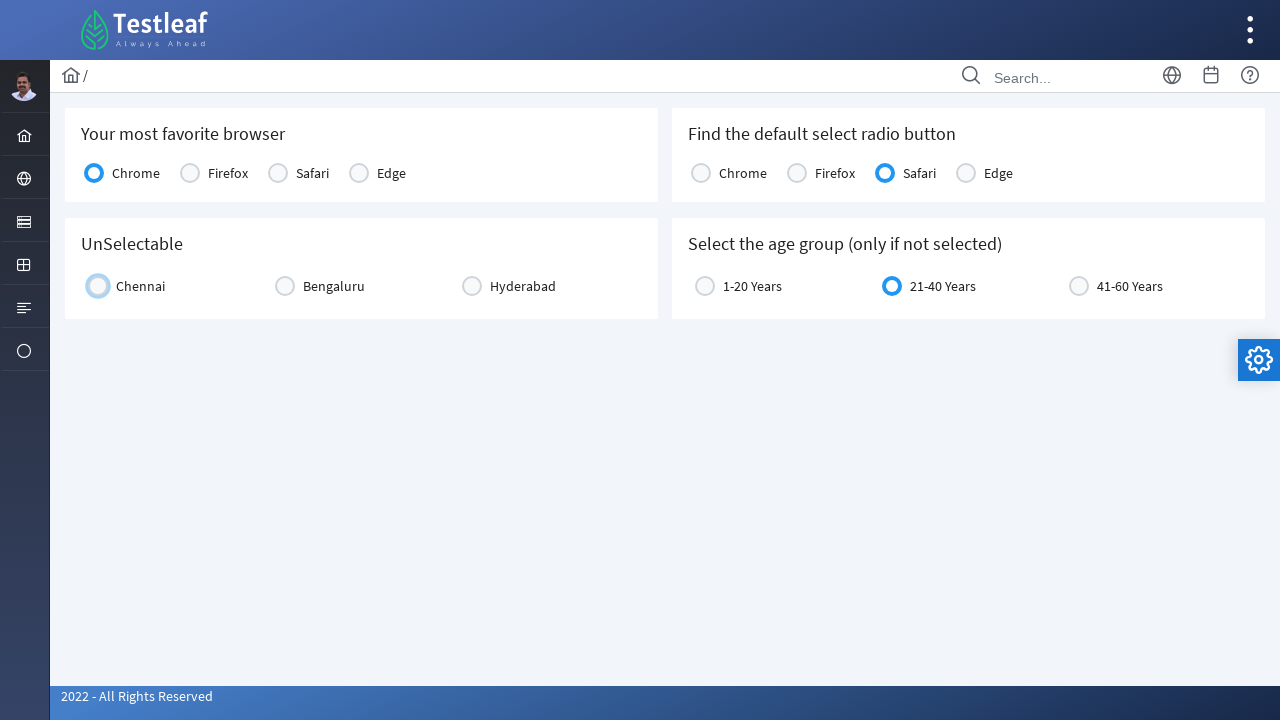

Determined age group '21-40 Years' for age 22
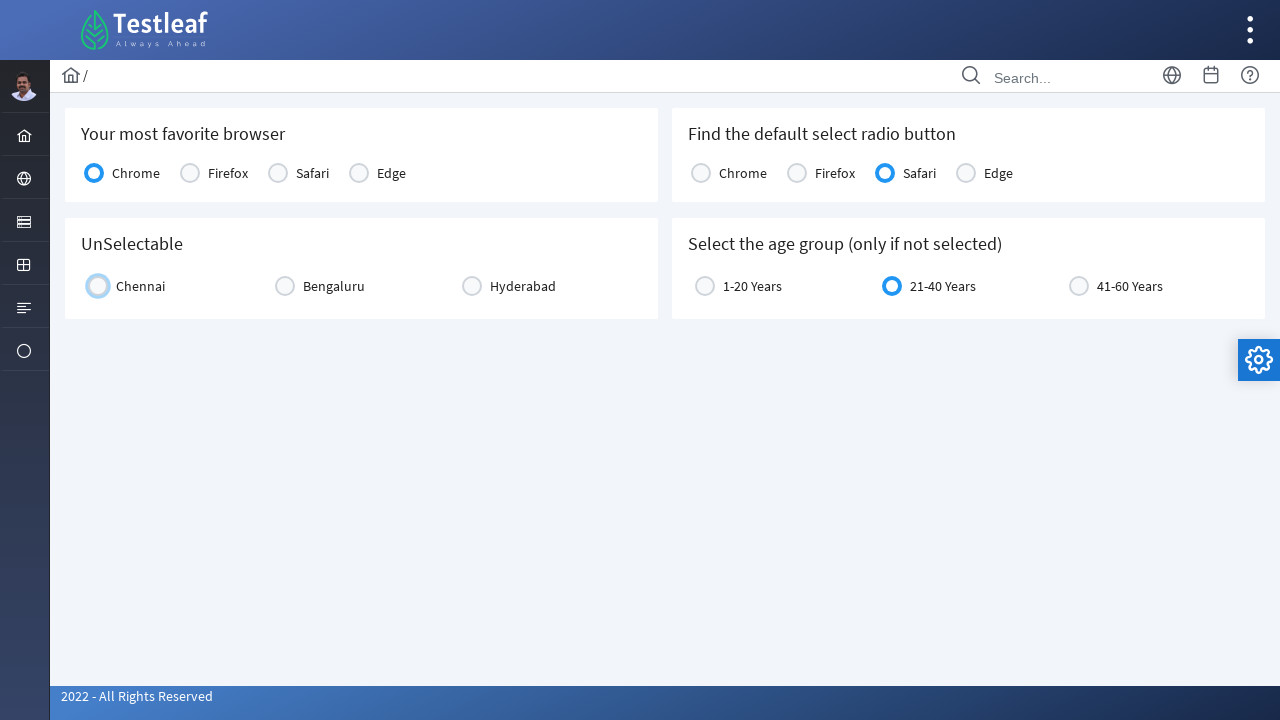

Age group '21-40 Years' was already selected
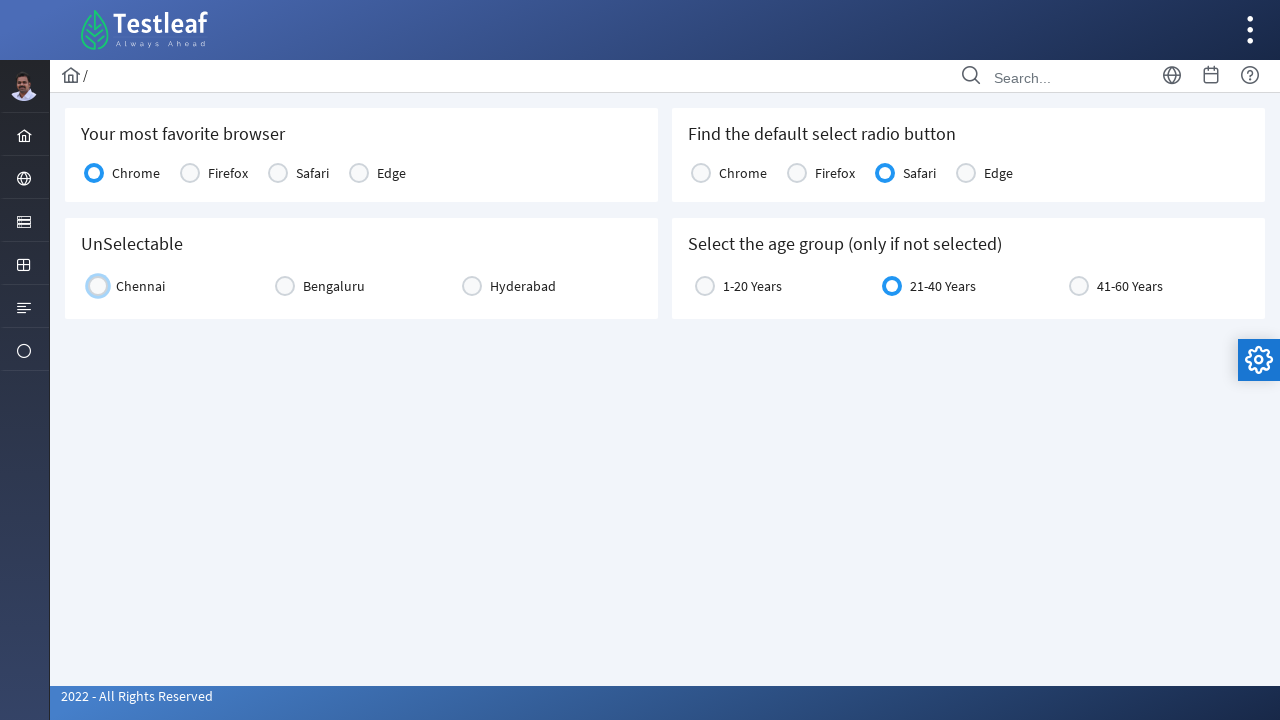

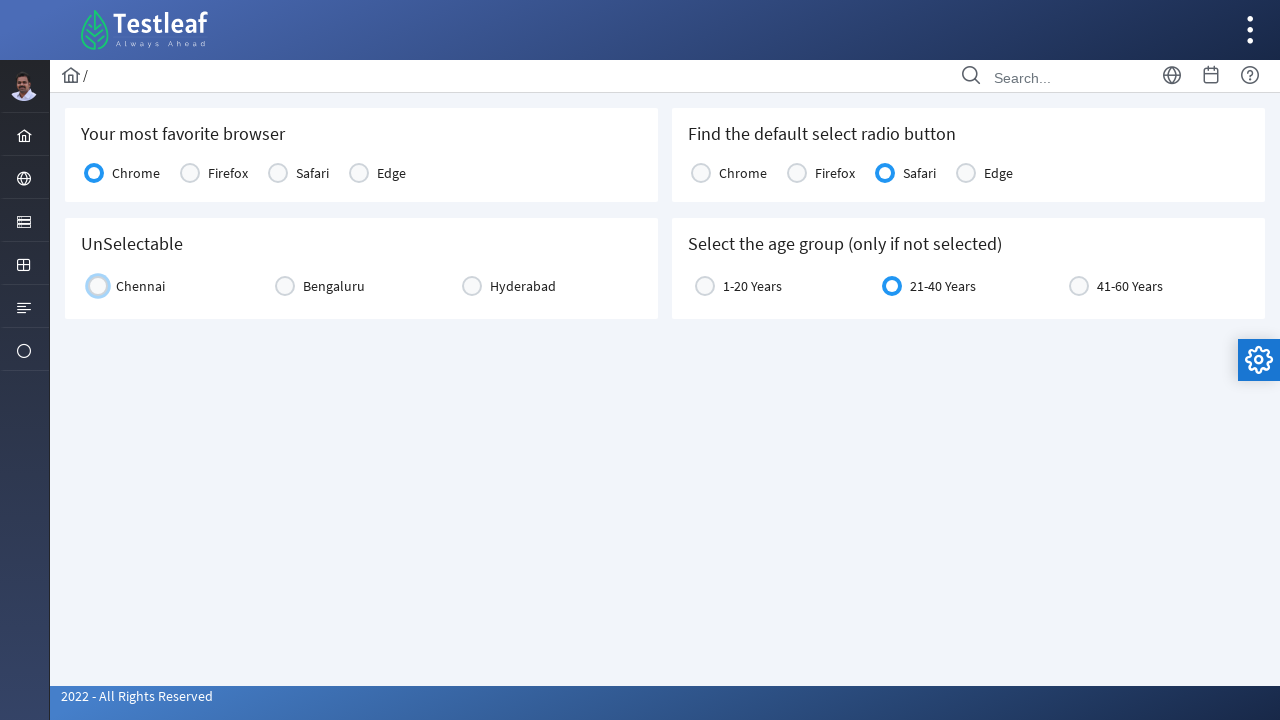